Navigates to QA Click Academy website and clicks on the Courses link using XPath text selector

Starting URL: http://www.qaclickacademy.com/

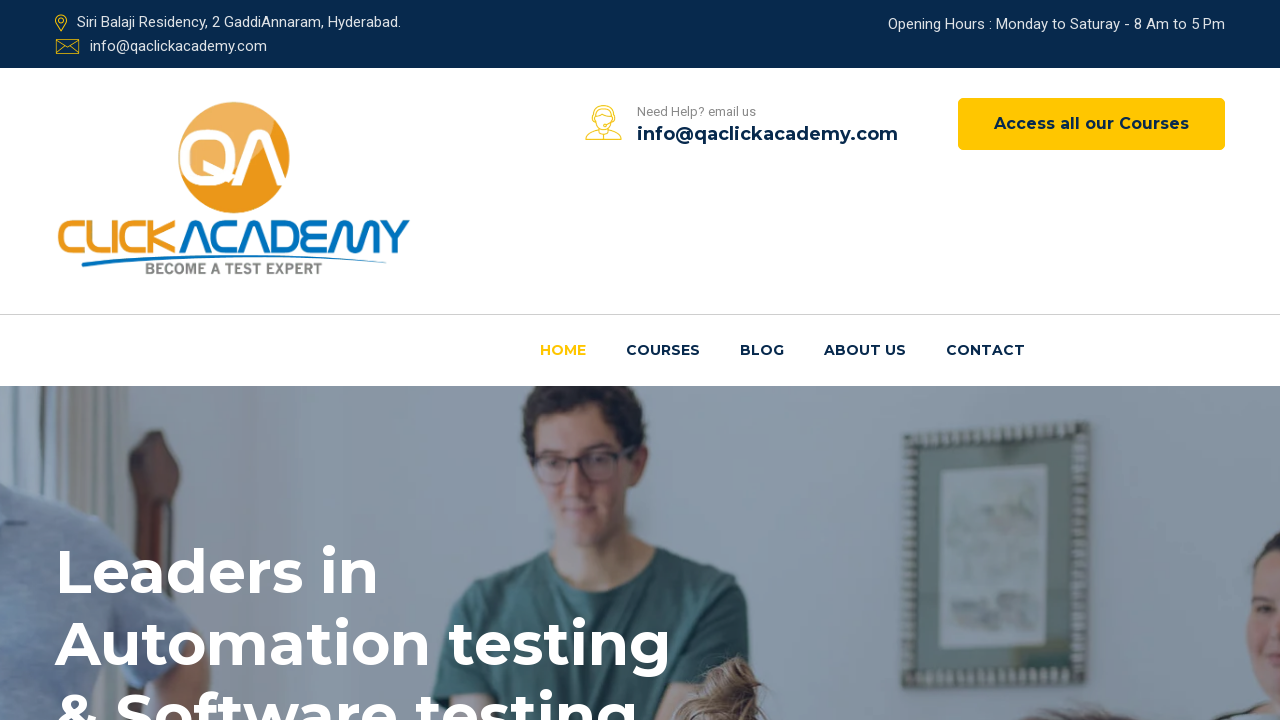

Navigated to QA Click Academy website
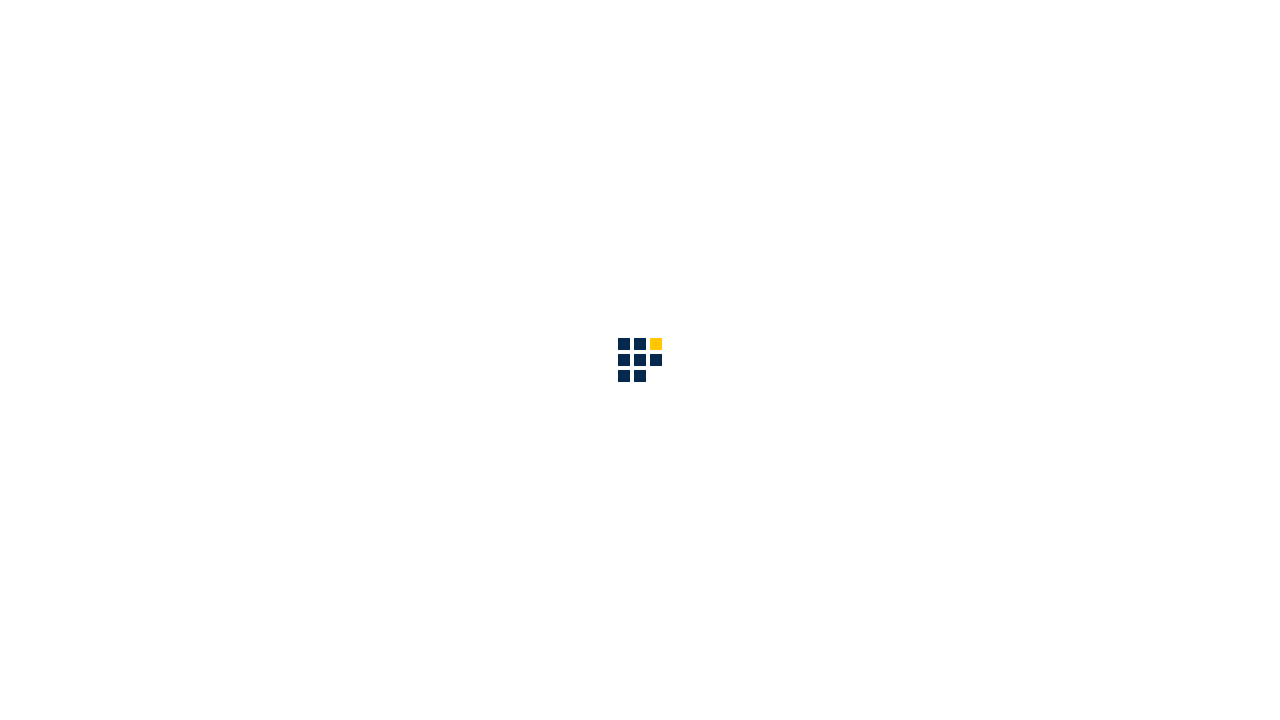

Clicked on the Courses link using XPath text selector at (663, 36) on xpath=//*[text()='Courses']
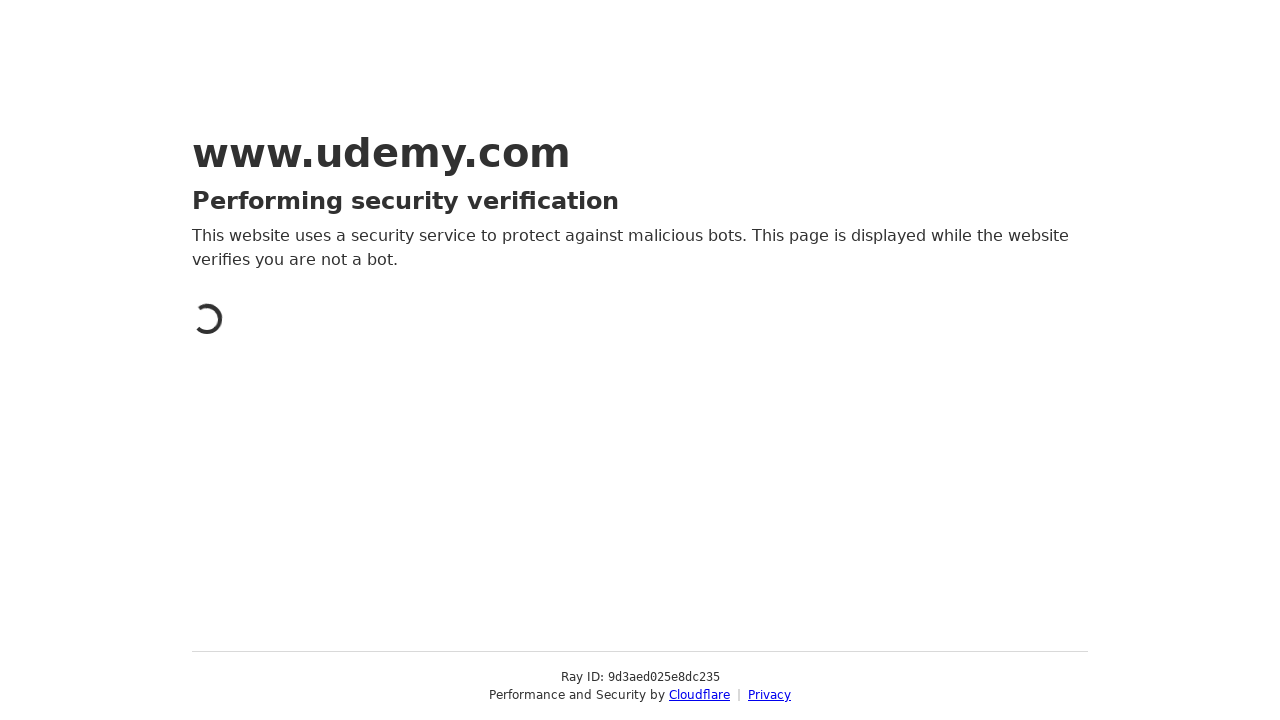

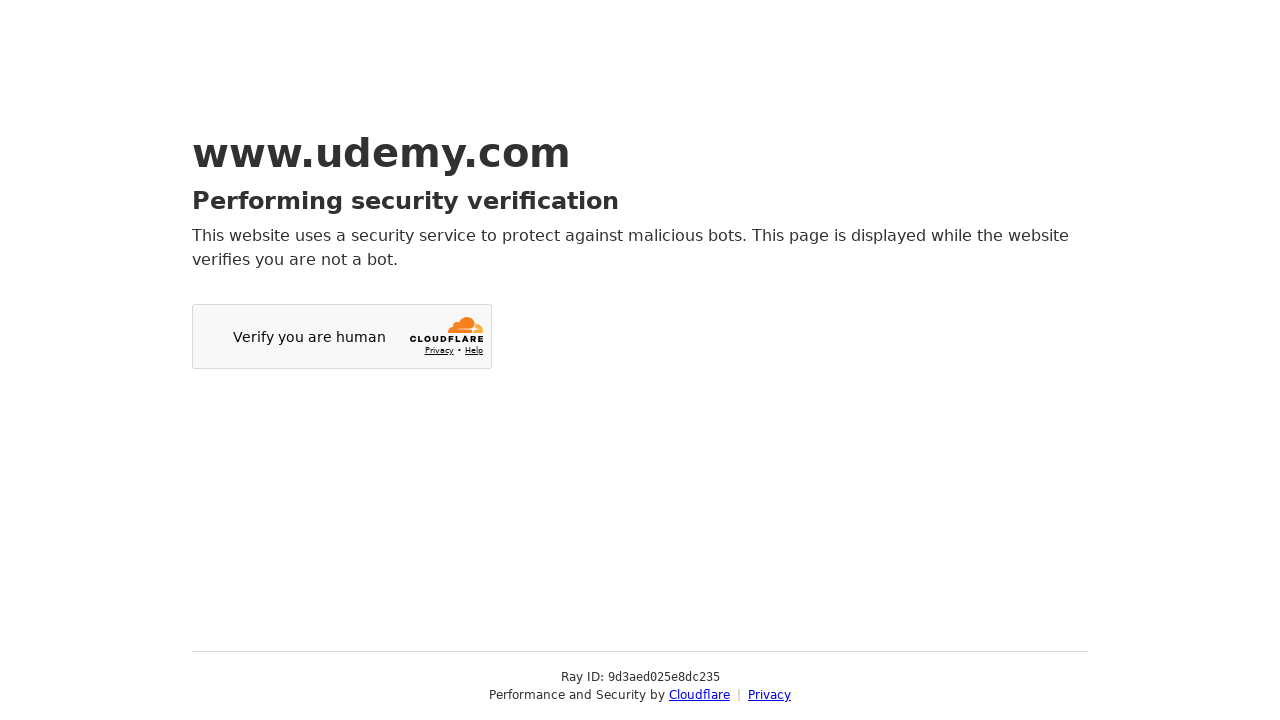